Tests a web form by filling in text and password fields, then submitting the form and verifying the success message

Starting URL: https://www.selenium.dev/selenium/web/web-form.html

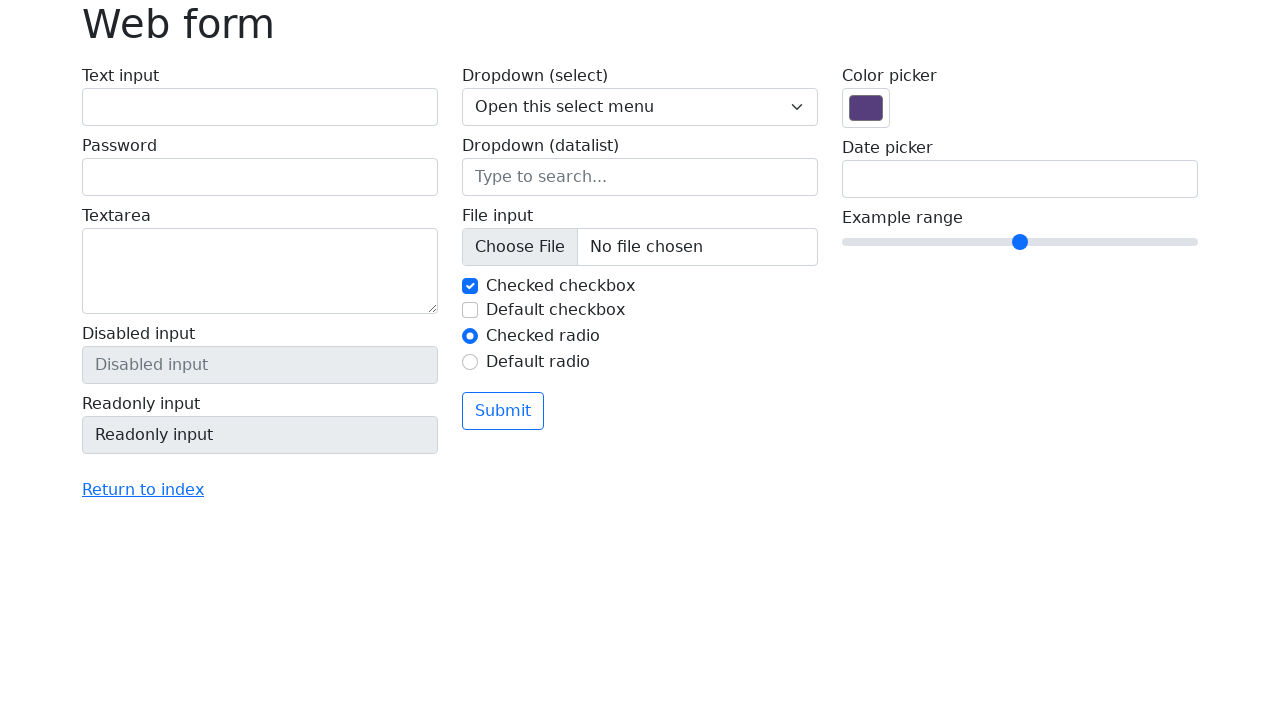

Filled text input field with 'Selenium' on input[name='my-text']
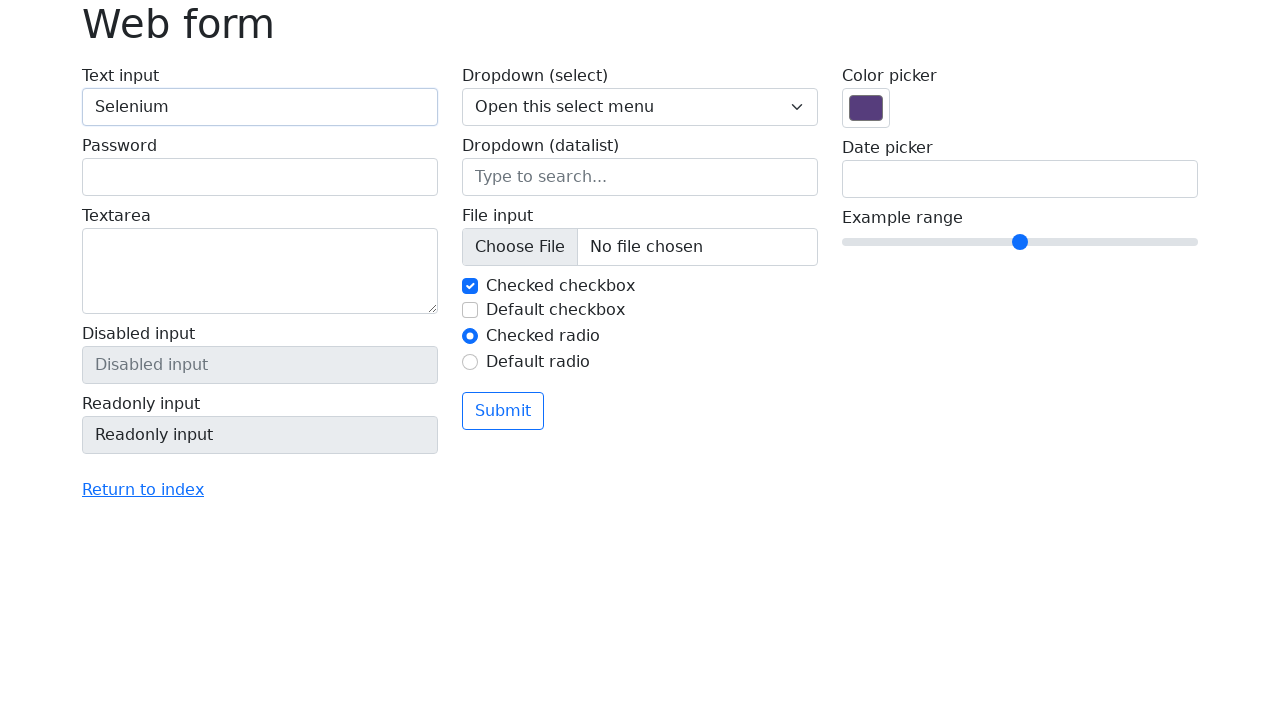

Filled password input field with 'WebSel1' on input[name='my-password']
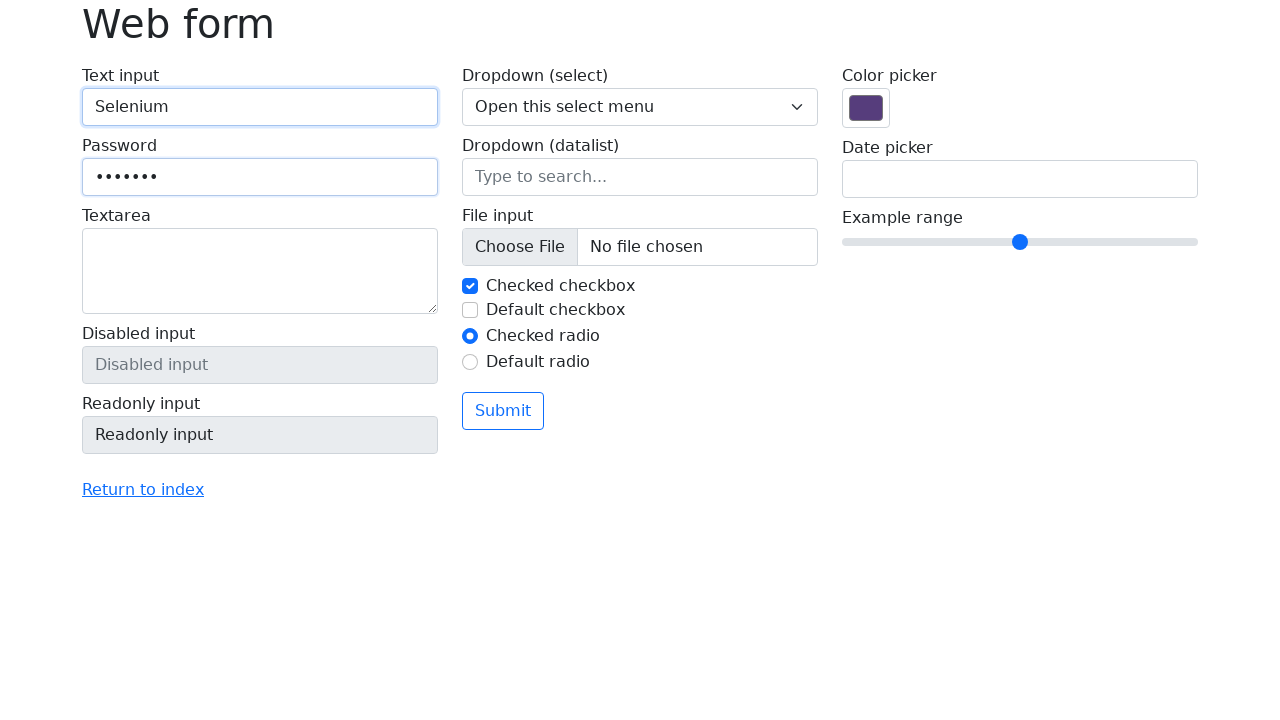

Clicked the submit button to submit the form at (503, 411) on button
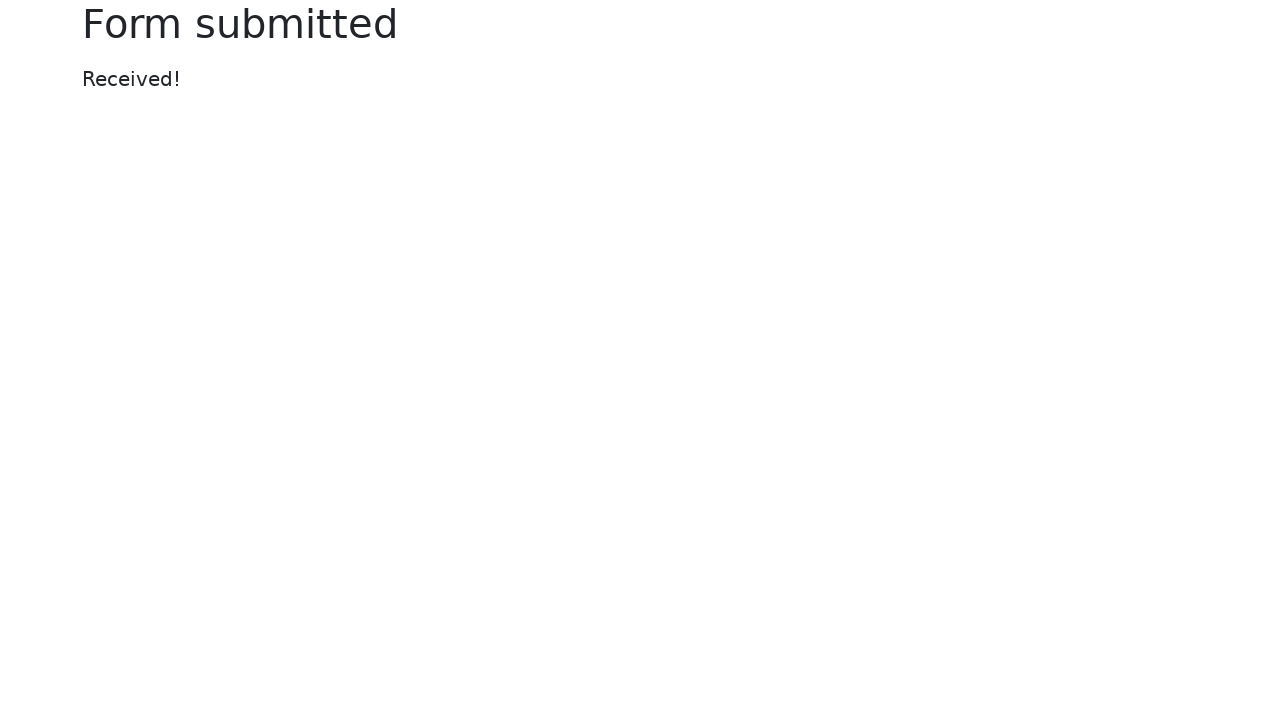

Success message appeared after form submission
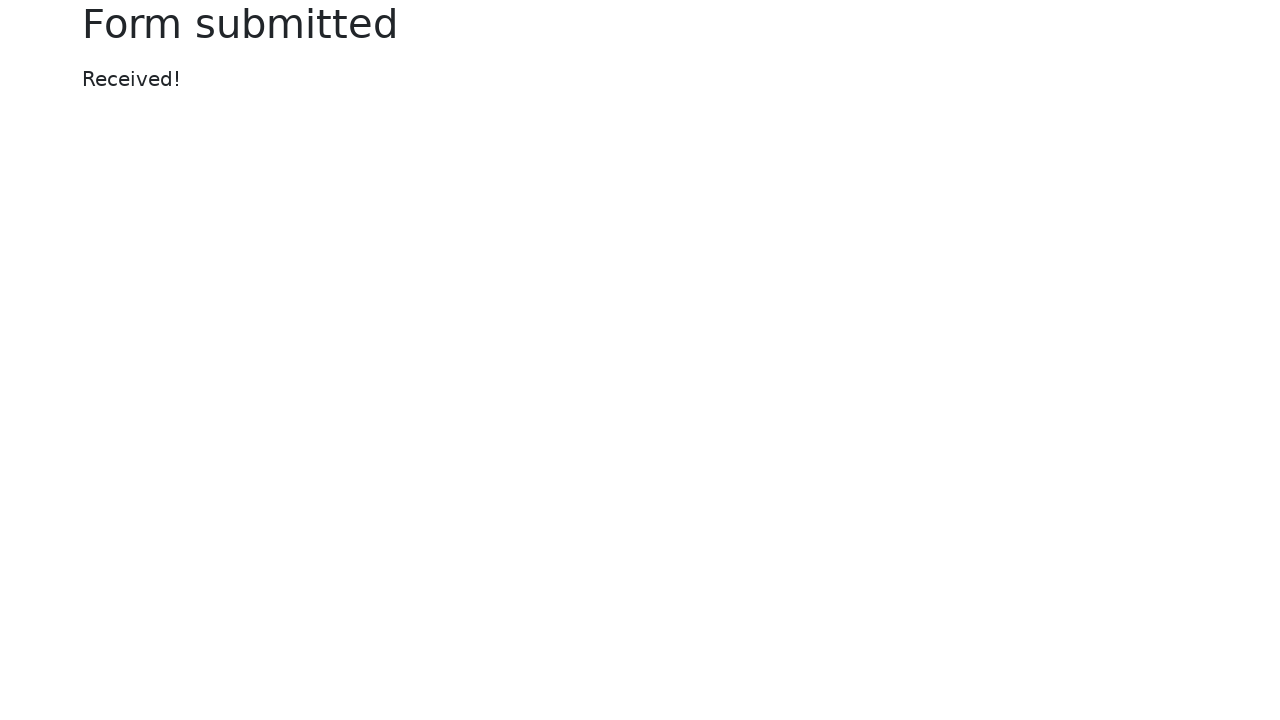

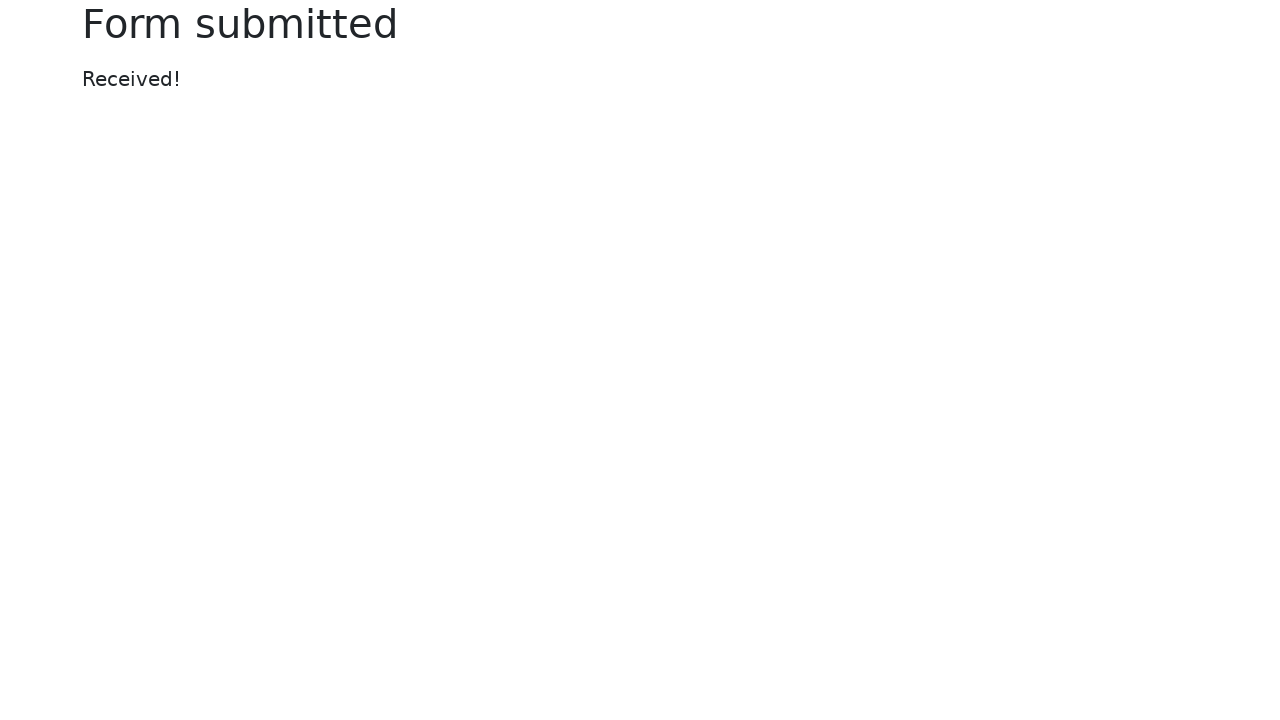